Tests adding multiple items to a list by entering text and clicking add button for each item

Starting URL: https://tp3b-assurance.tgoulet.com

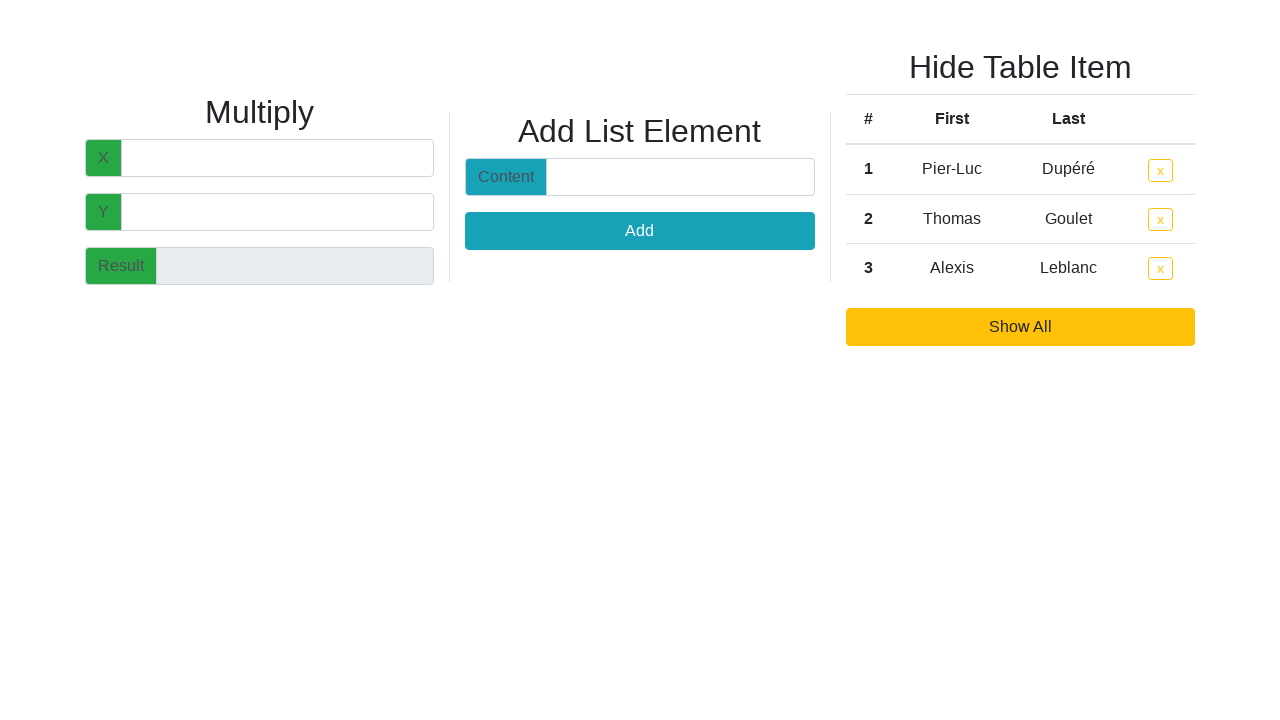

Filled input field with 'apple' on #test2-content
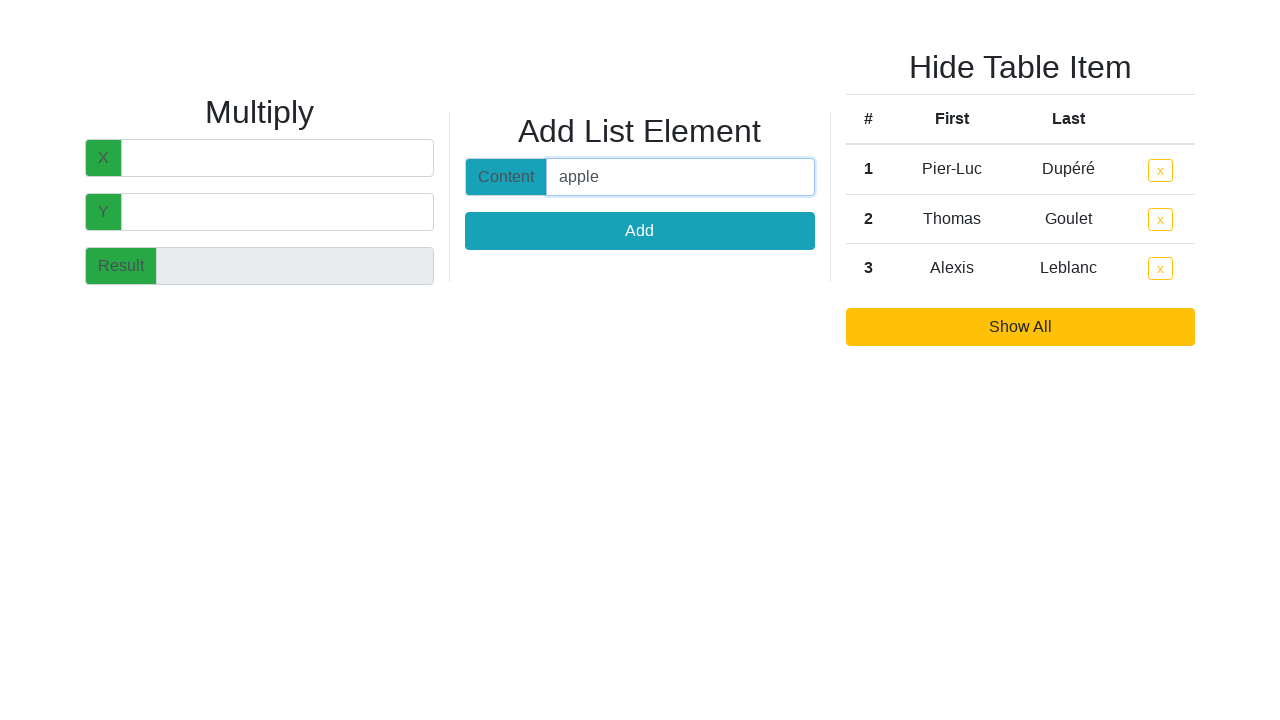

Clicked add button to add 'apple' to list at (640, 231) on #second-test-content button
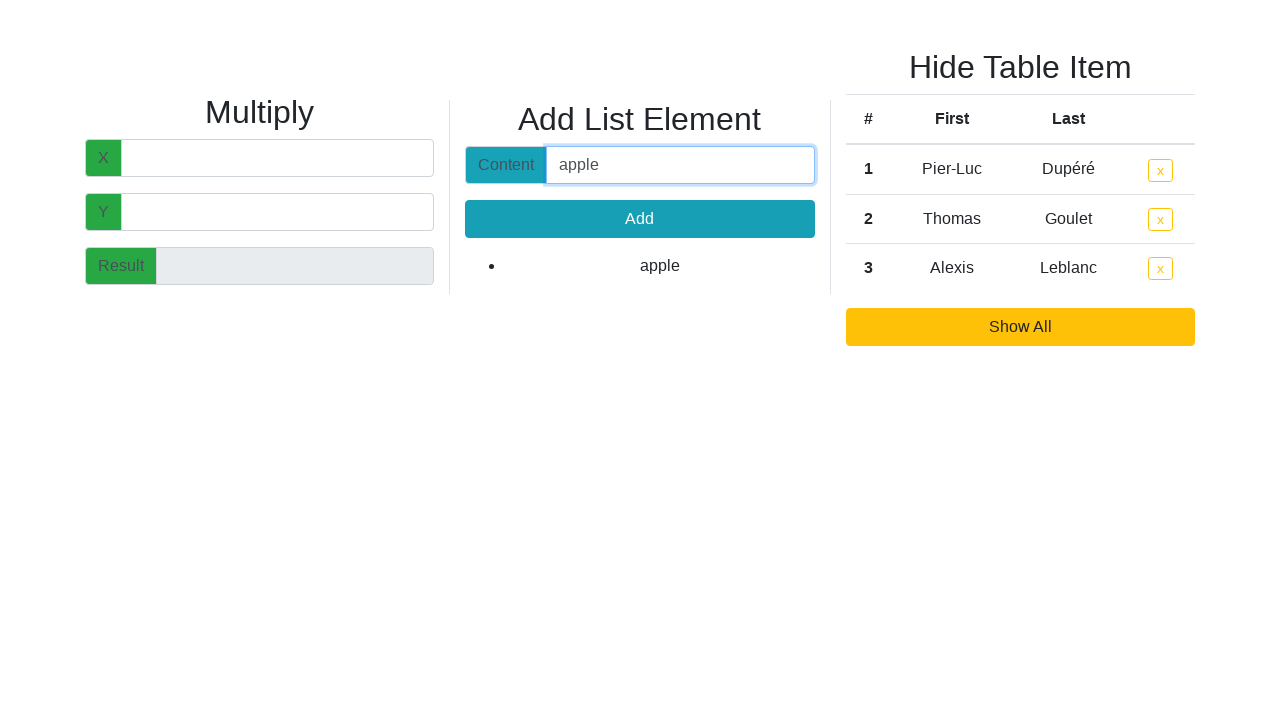

Cleared input field for next item on #test2-content
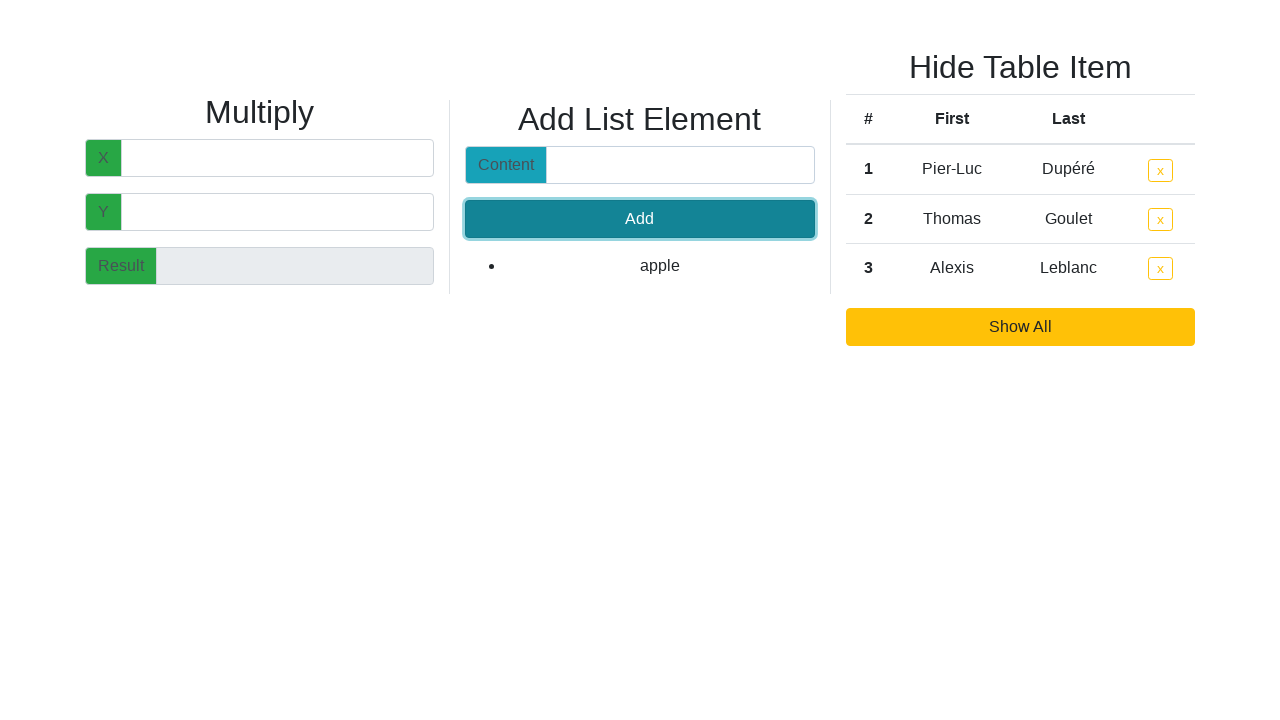

Filled input field with 'banana' on #test2-content
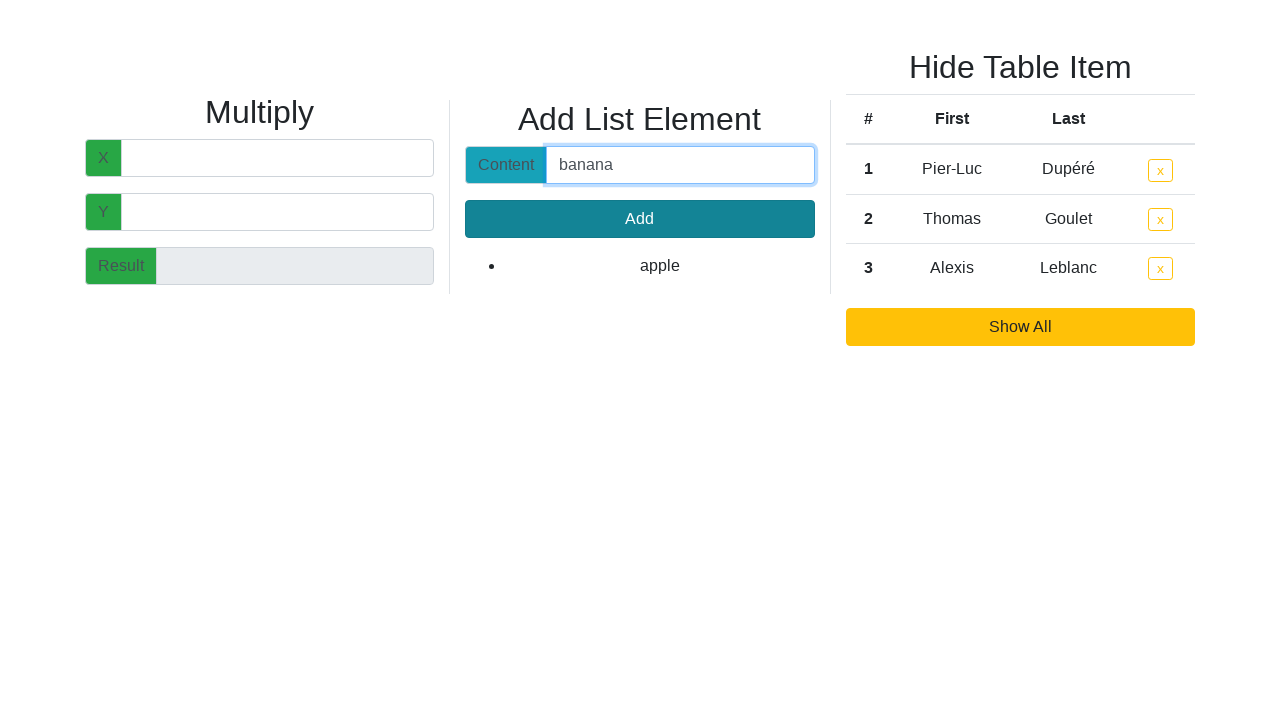

Clicked add button to add 'banana' to list at (640, 219) on #second-test-content button
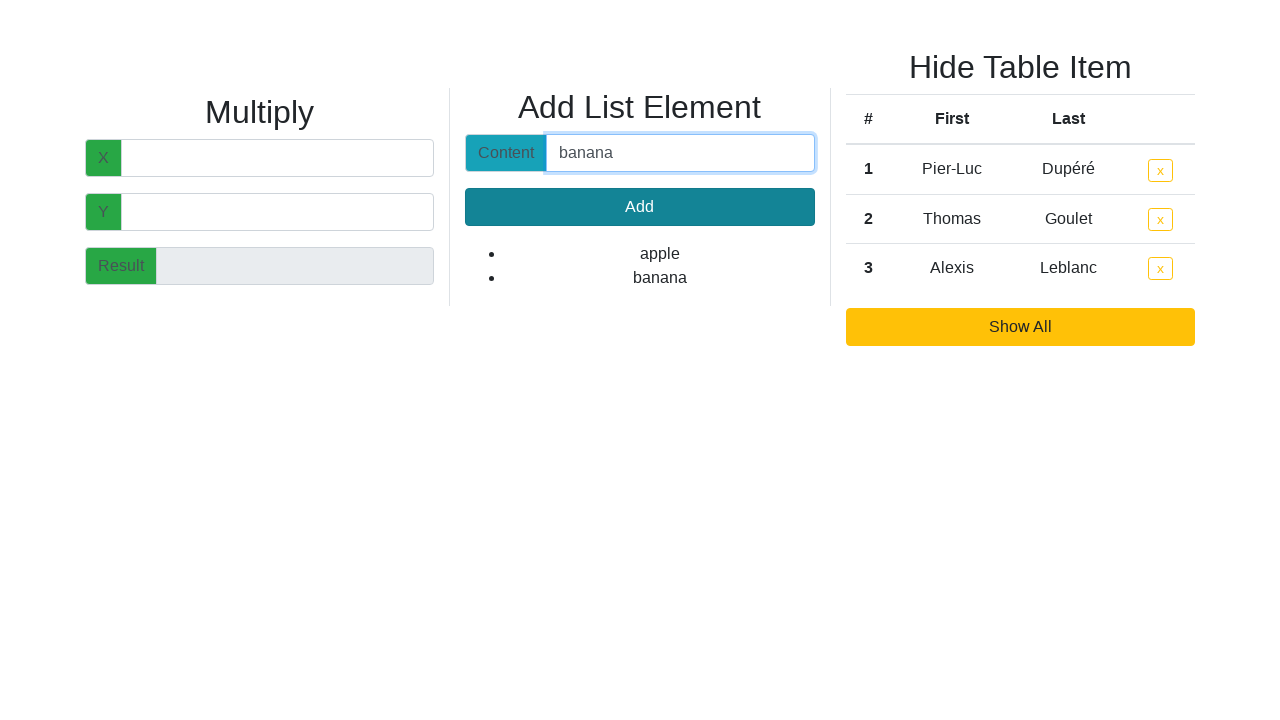

Cleared input field for next item on #test2-content
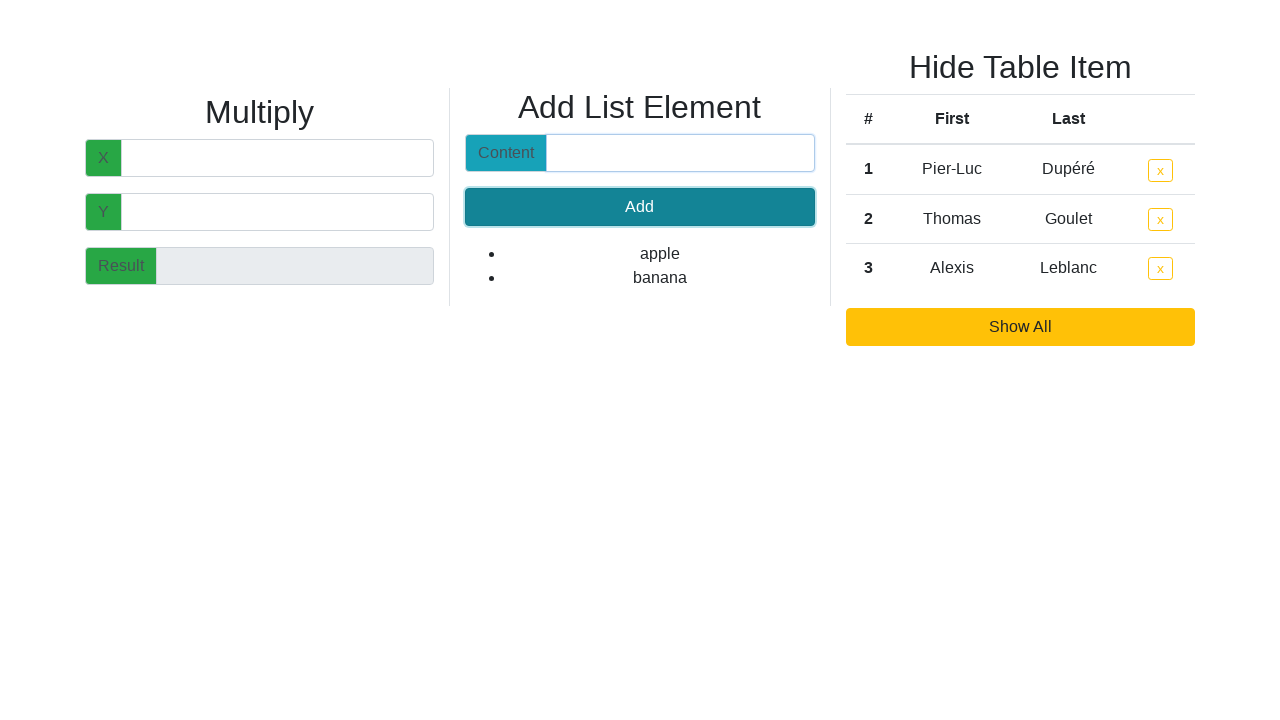

Filled input field with 'cherry' on #test2-content
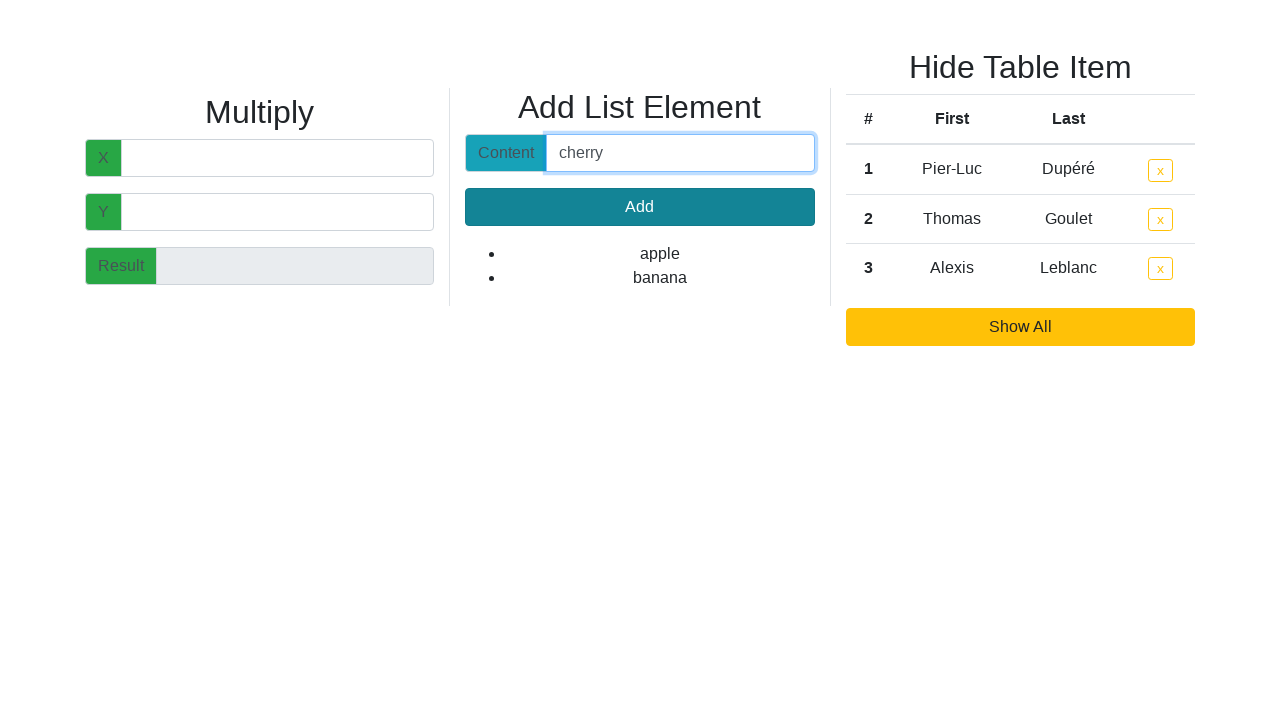

Clicked add button to add 'cherry' to list at (640, 207) on #second-test-content button
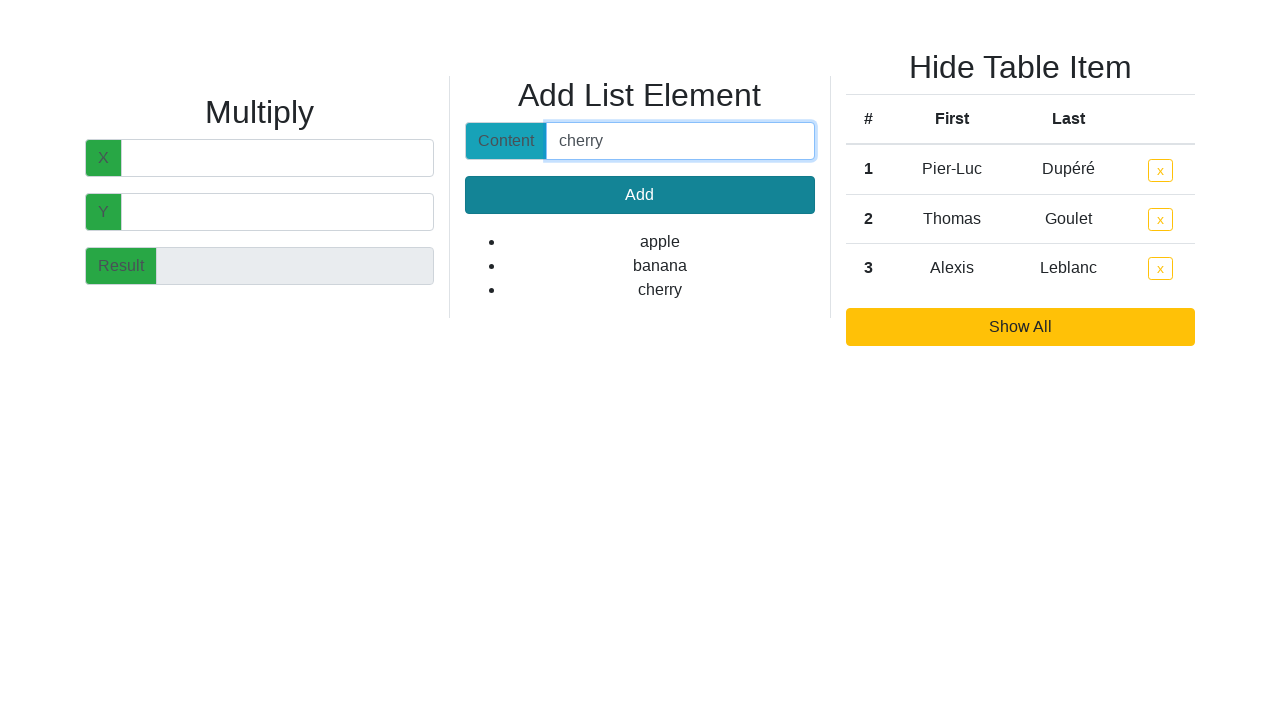

Cleared input field for next item on #test2-content
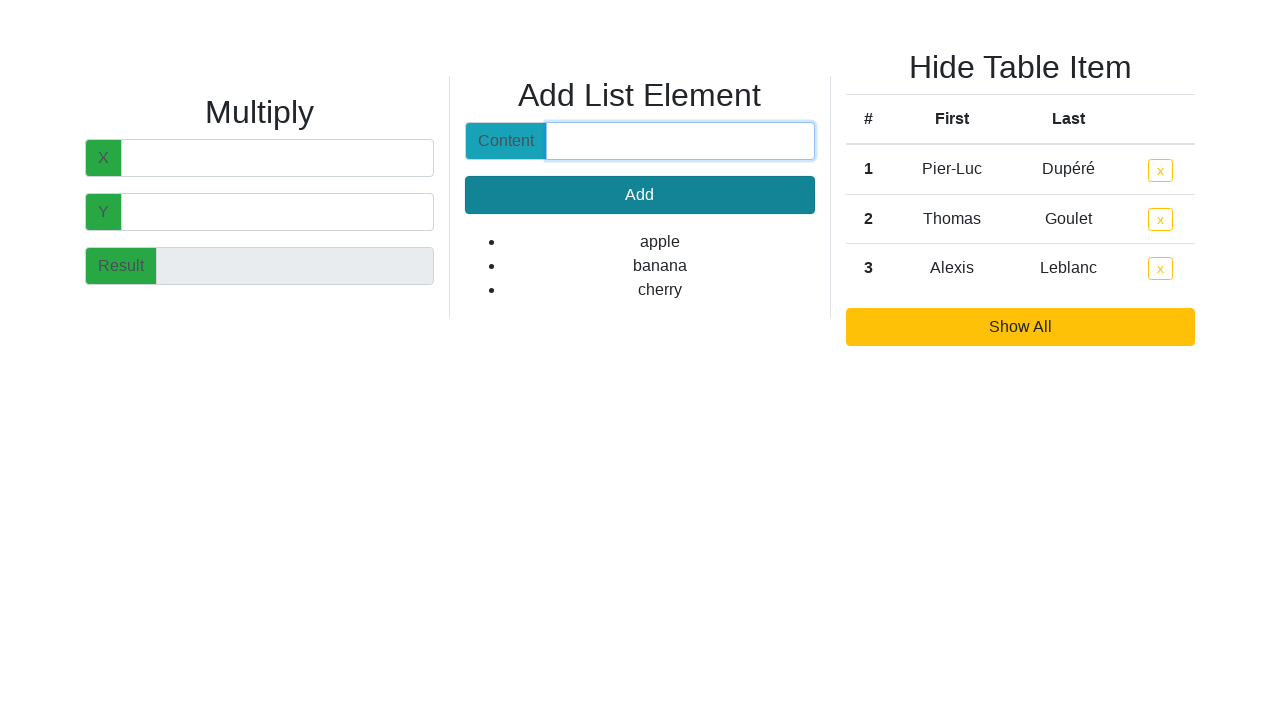

Retrieved all list items from the page
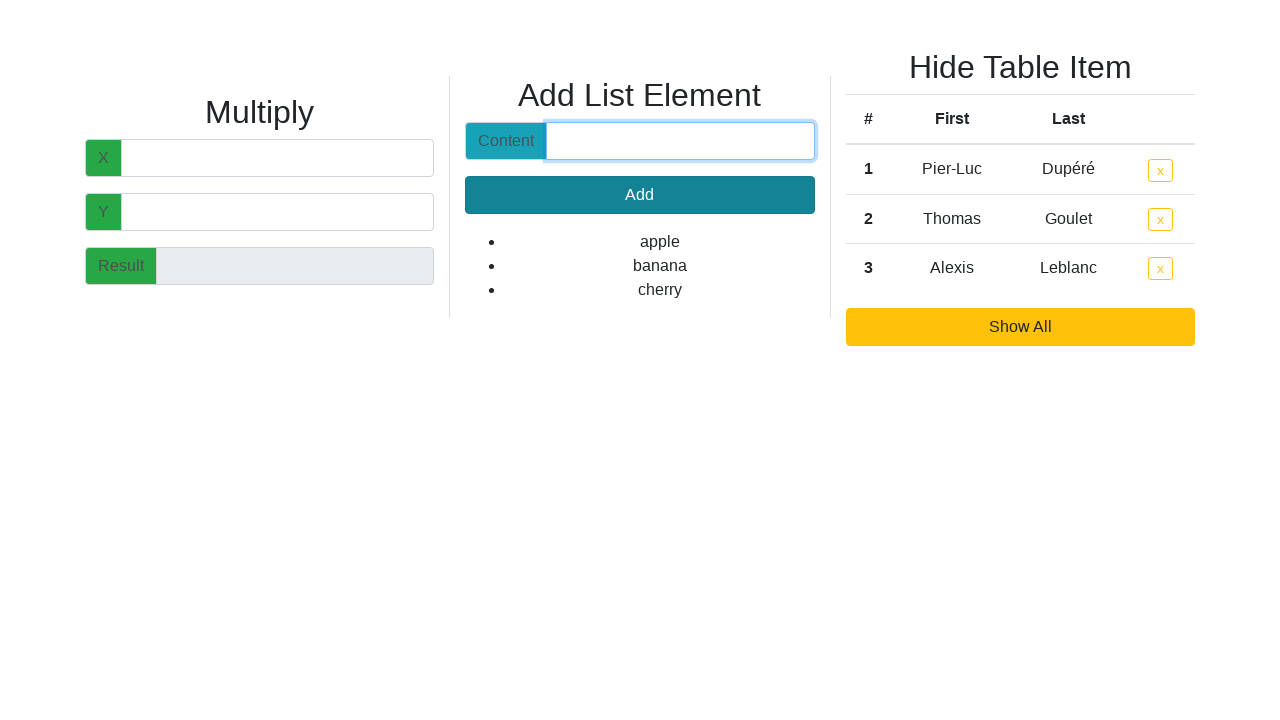

Verified all items were added correctly: ['apple', 'banana', 'cherry']
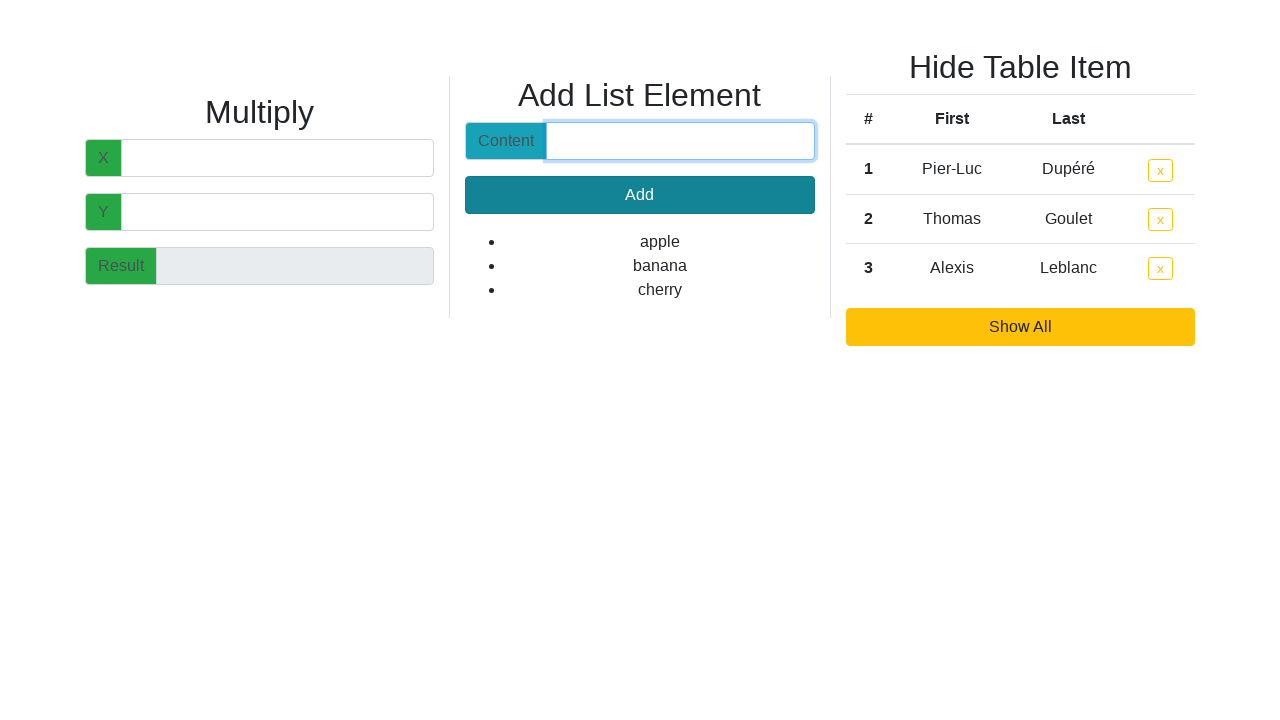

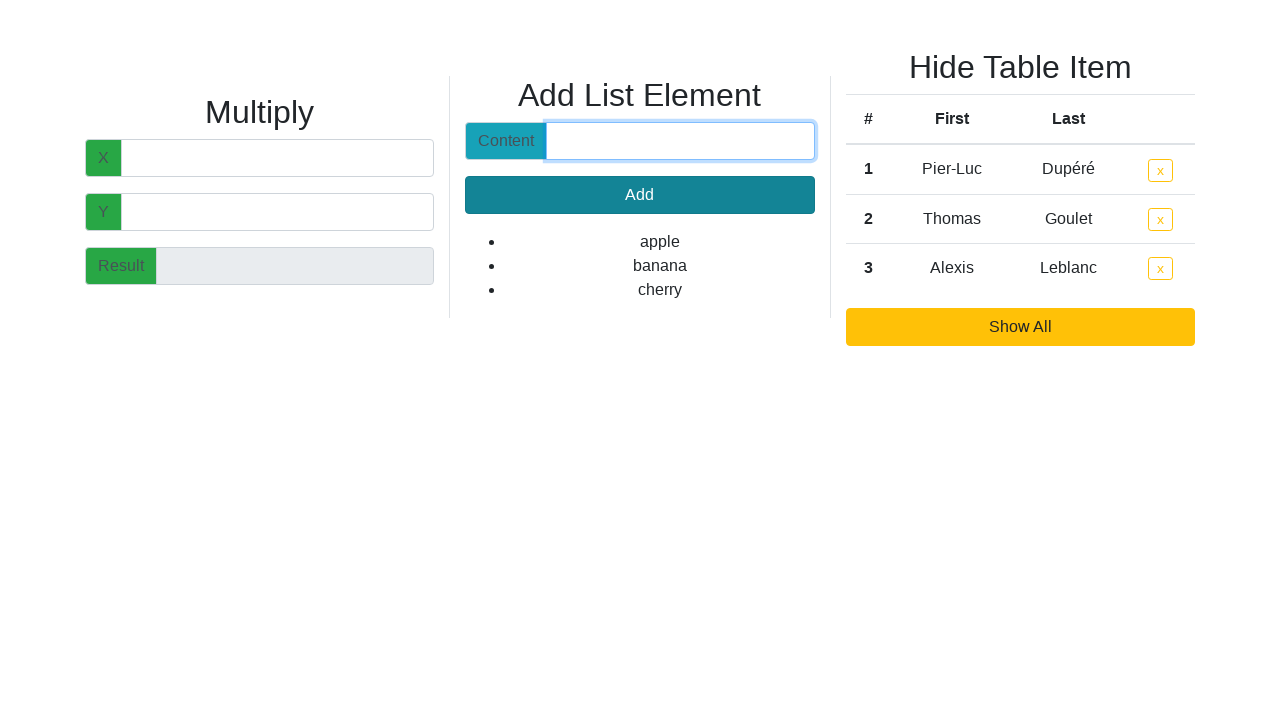